Tests handling of JavaScript confirm dialog by clicking the confirm button and dismissing the alert

Starting URL: https://the-internet.herokuapp.com/javascript_alerts

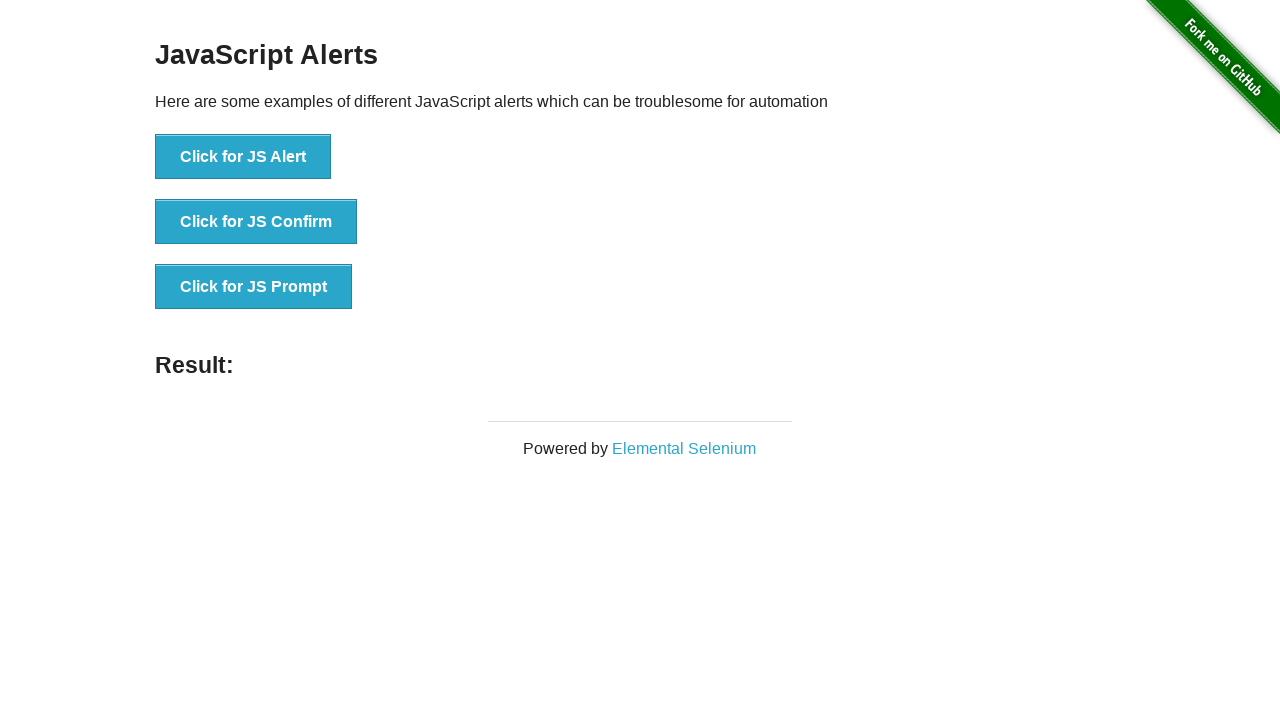

Set up dialog handler to dismiss any dialog
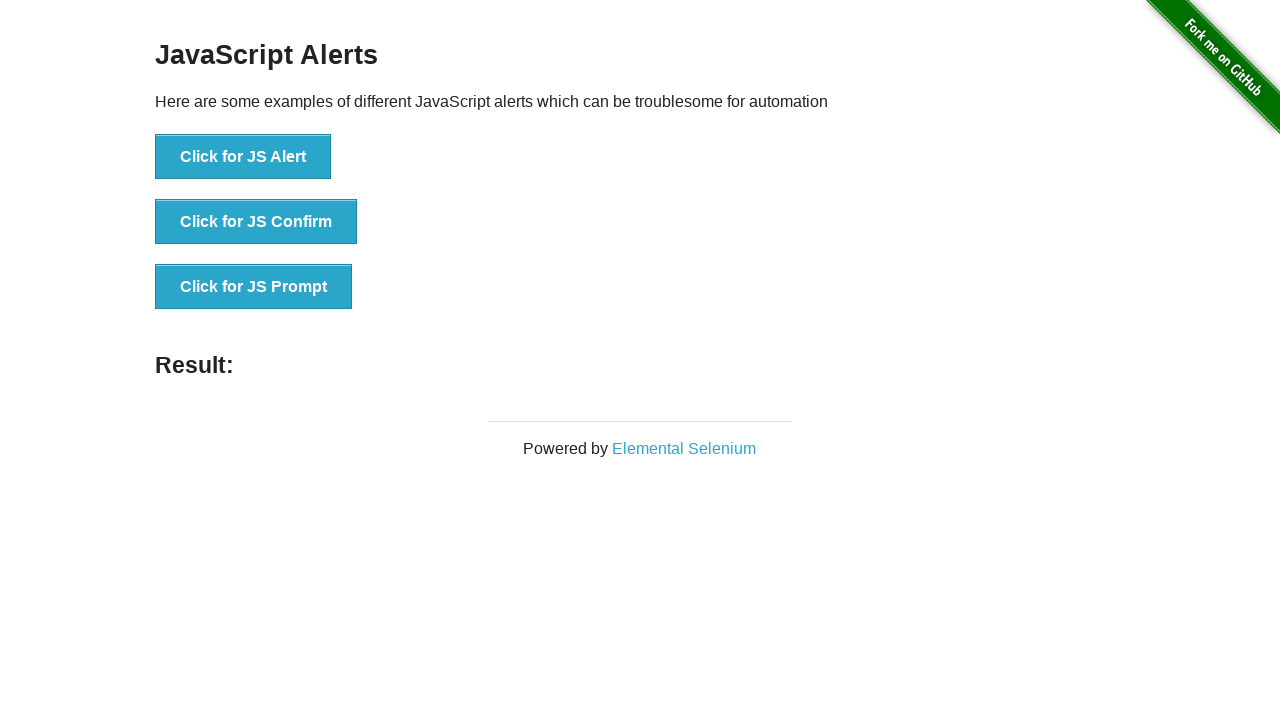

Clicked the JS Confirm button to trigger confirm dialog at (256, 222) on xpath=//button[contains(text(),'Click for JS Confirm')]
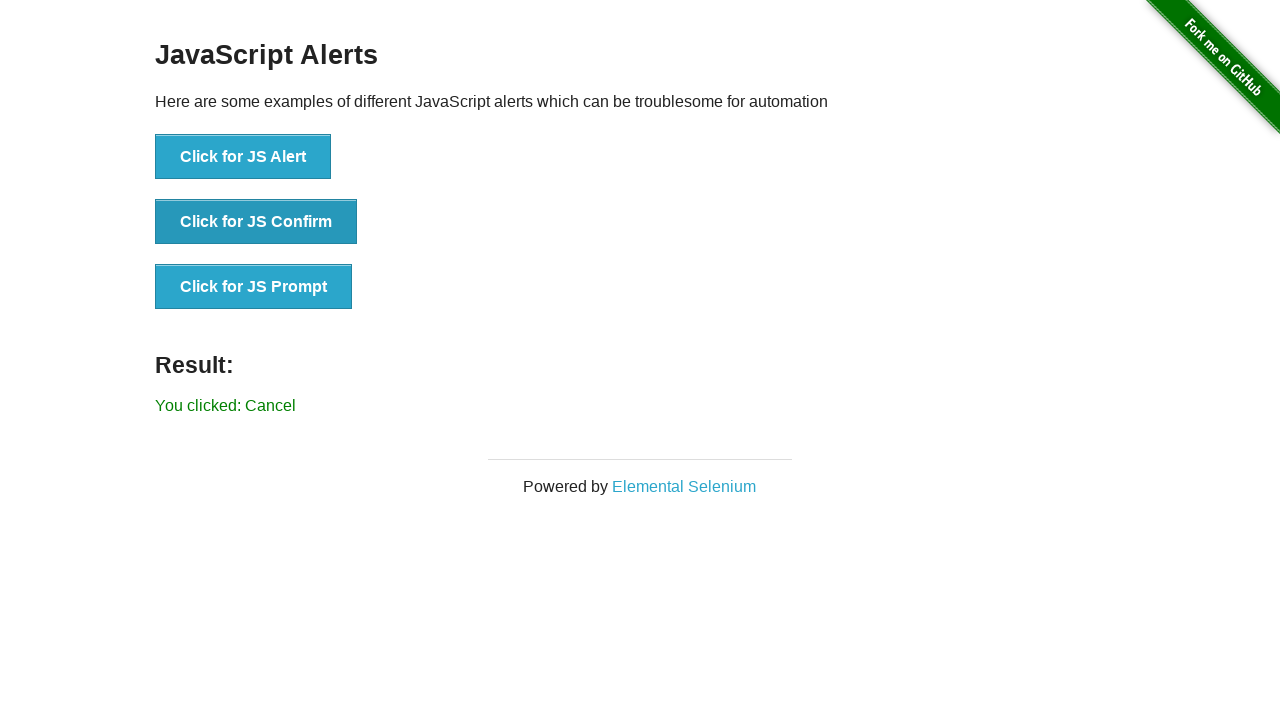

Waited for dialog handling to complete
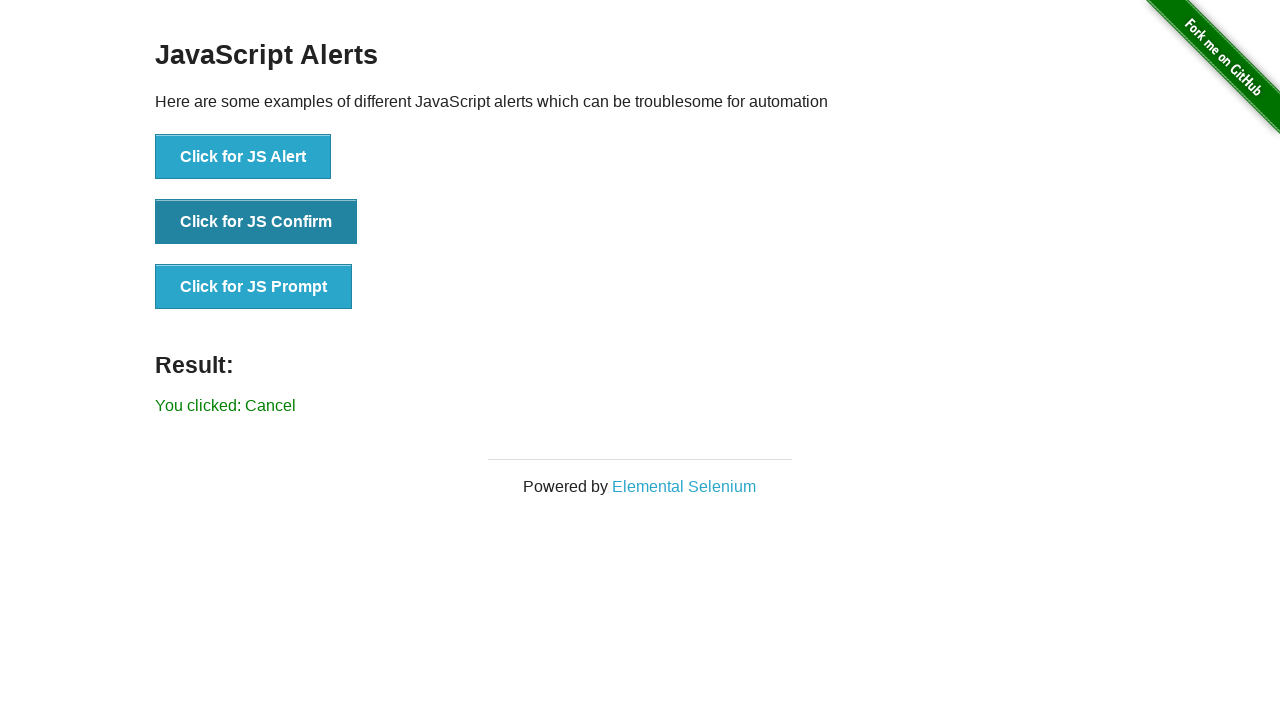

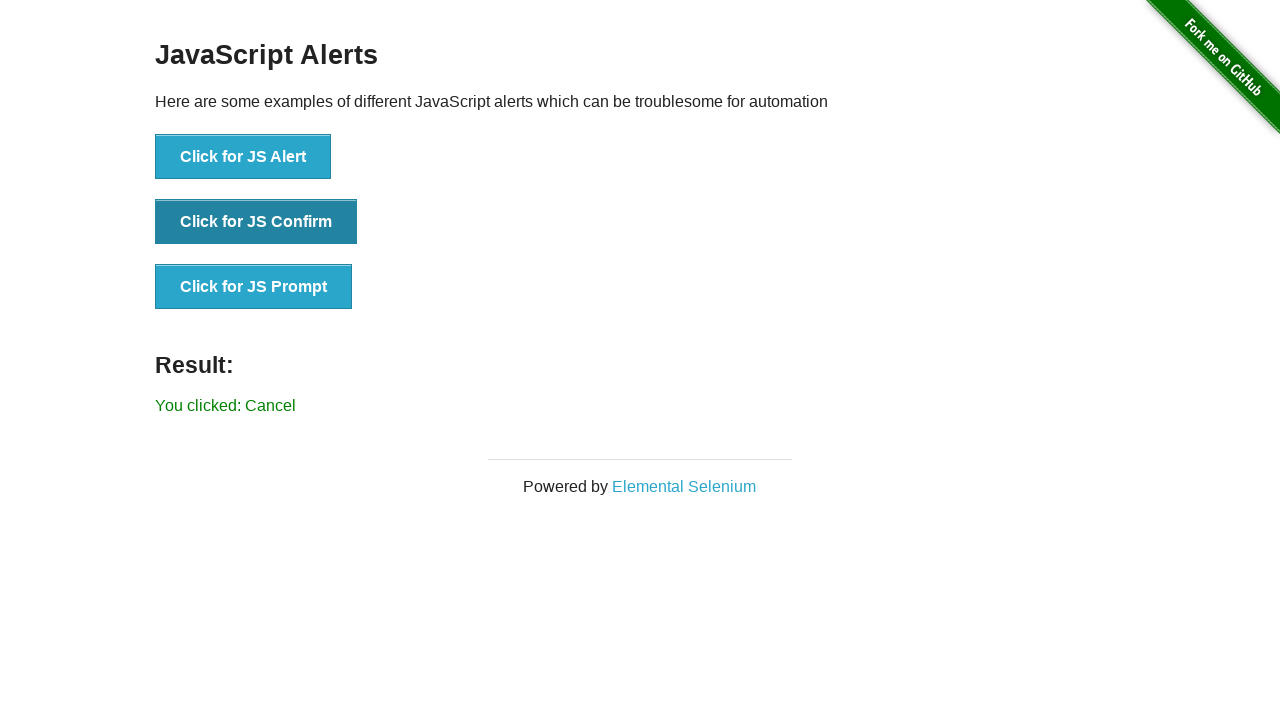